Tests drag and drop functionality by dragging an element from source to target within an iframe

Starting URL: https://jqueryui.com/droppable/

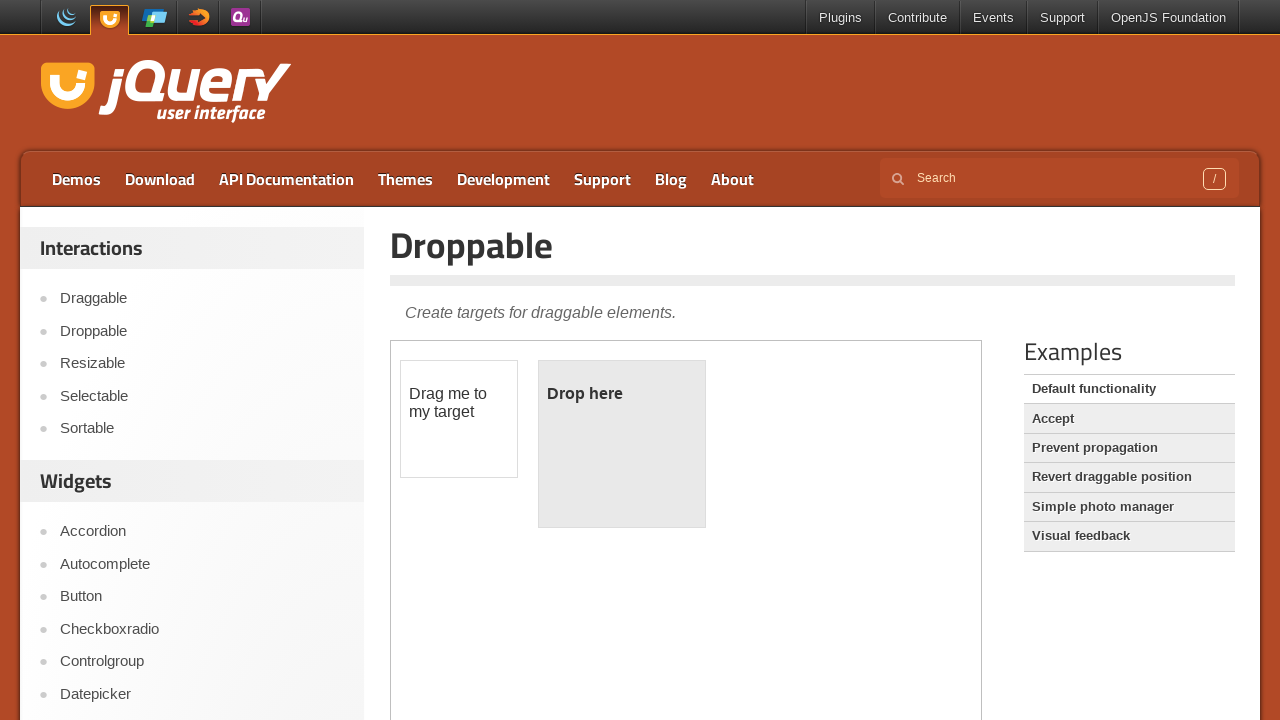

Located and switched to iframe containing drag and drop demo
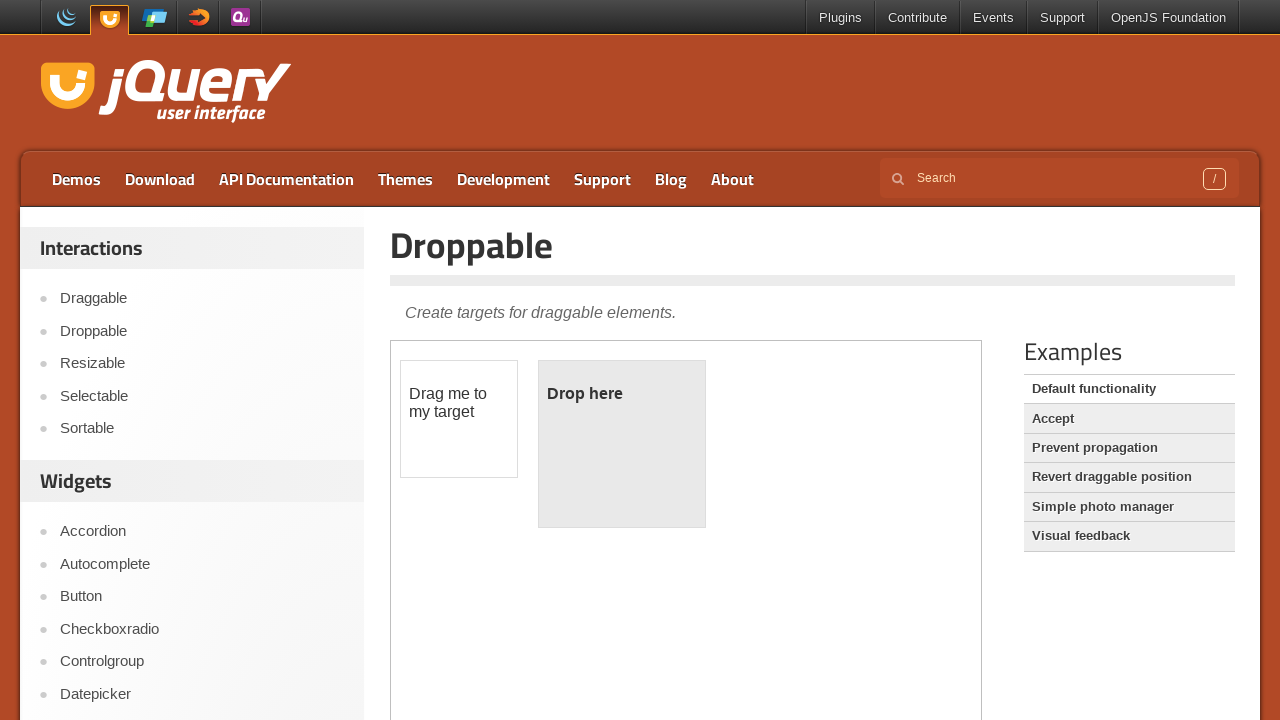

Located draggable source element
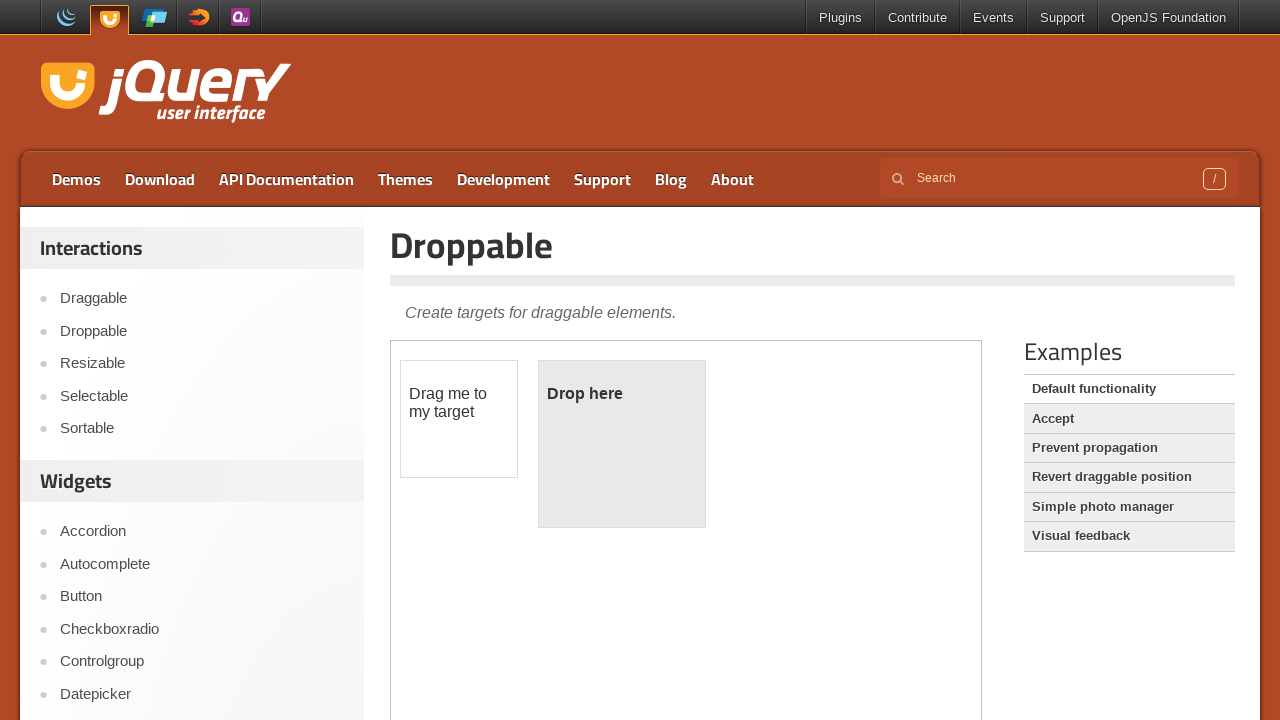

Located droppable target element
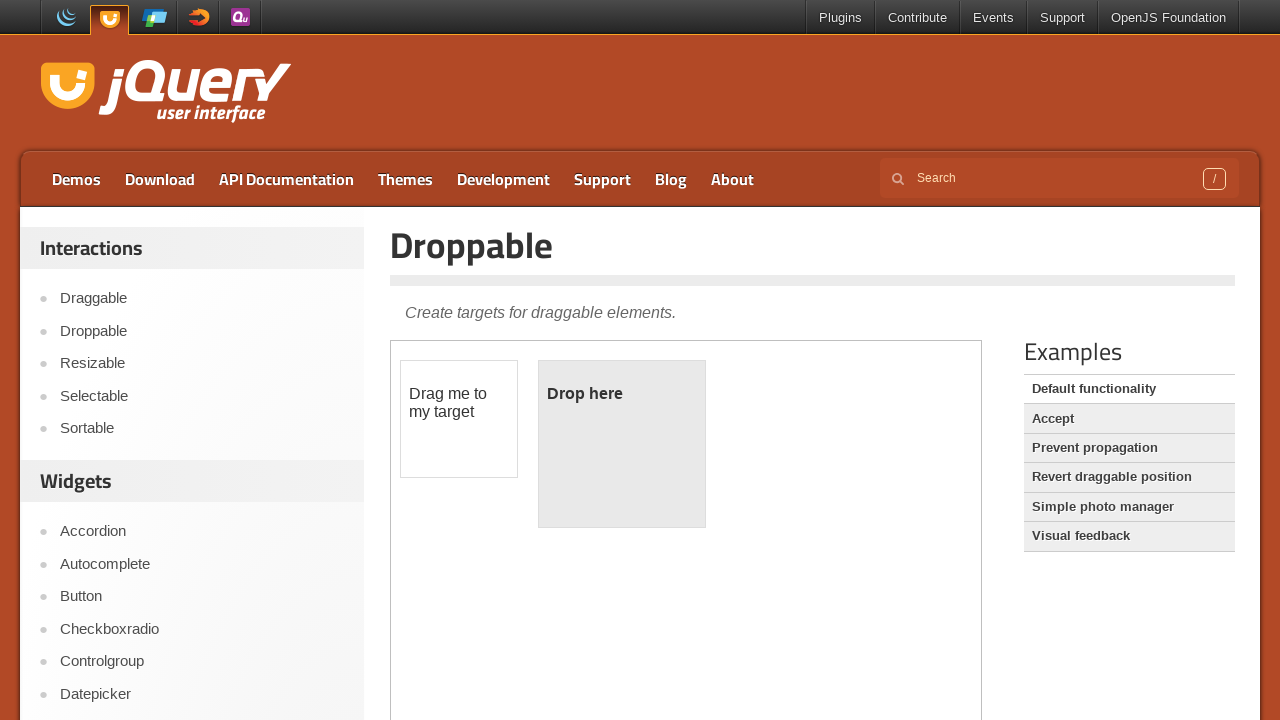

Dragged element from source to target successfully at (622, 444)
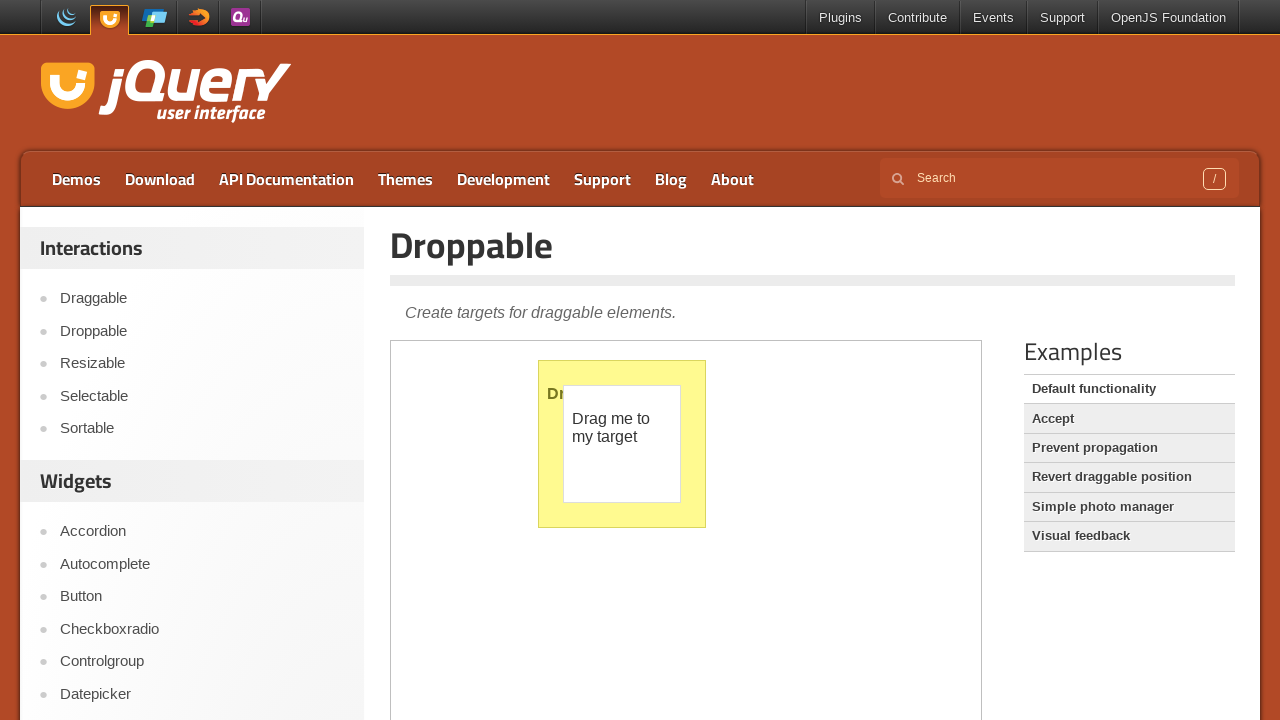

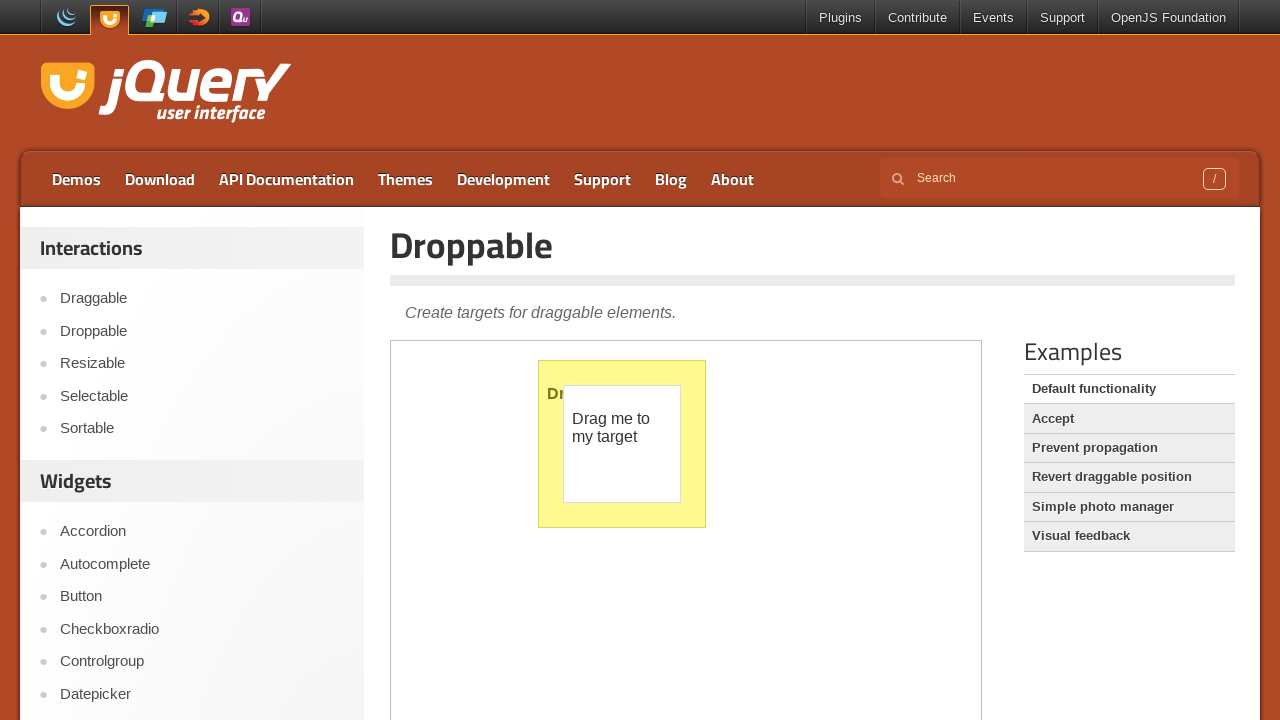